Navigates to VWO application page and attempts to locate an element by ID to demonstrate NoSuchElementException handling

Starting URL: https://app.vwo.com

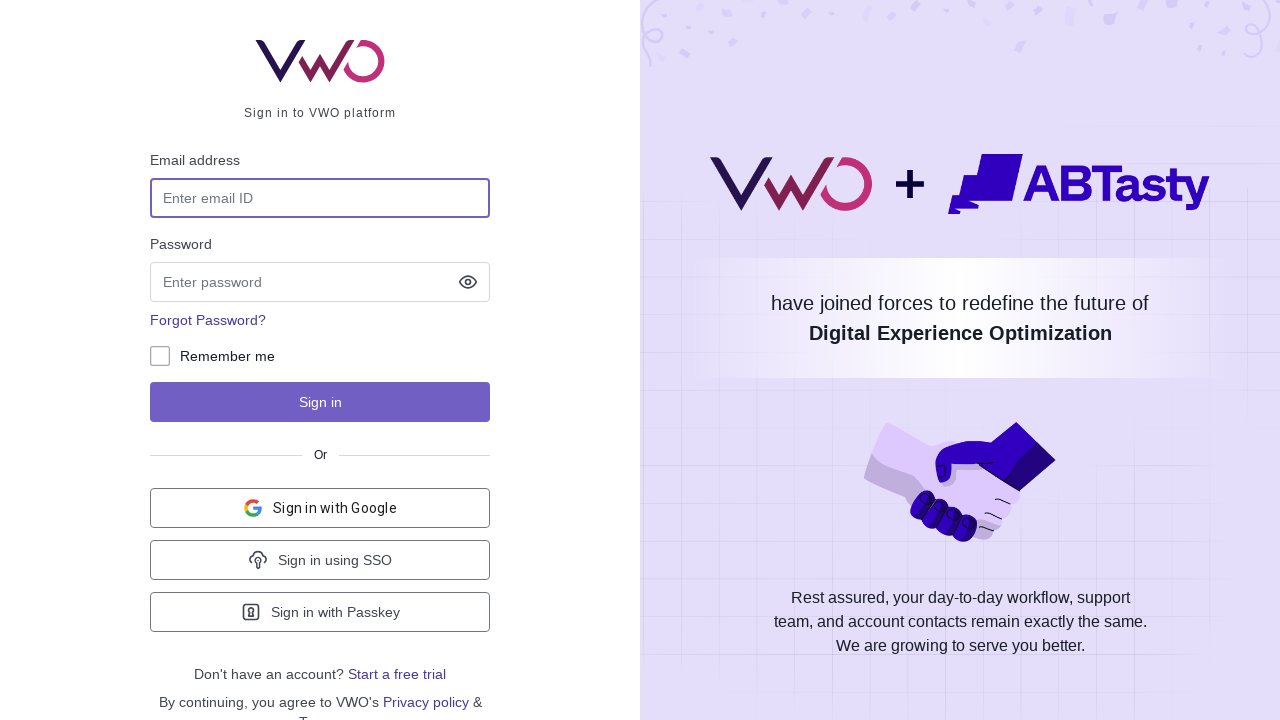

Navigated to VWO application page at https://app.vwo.com
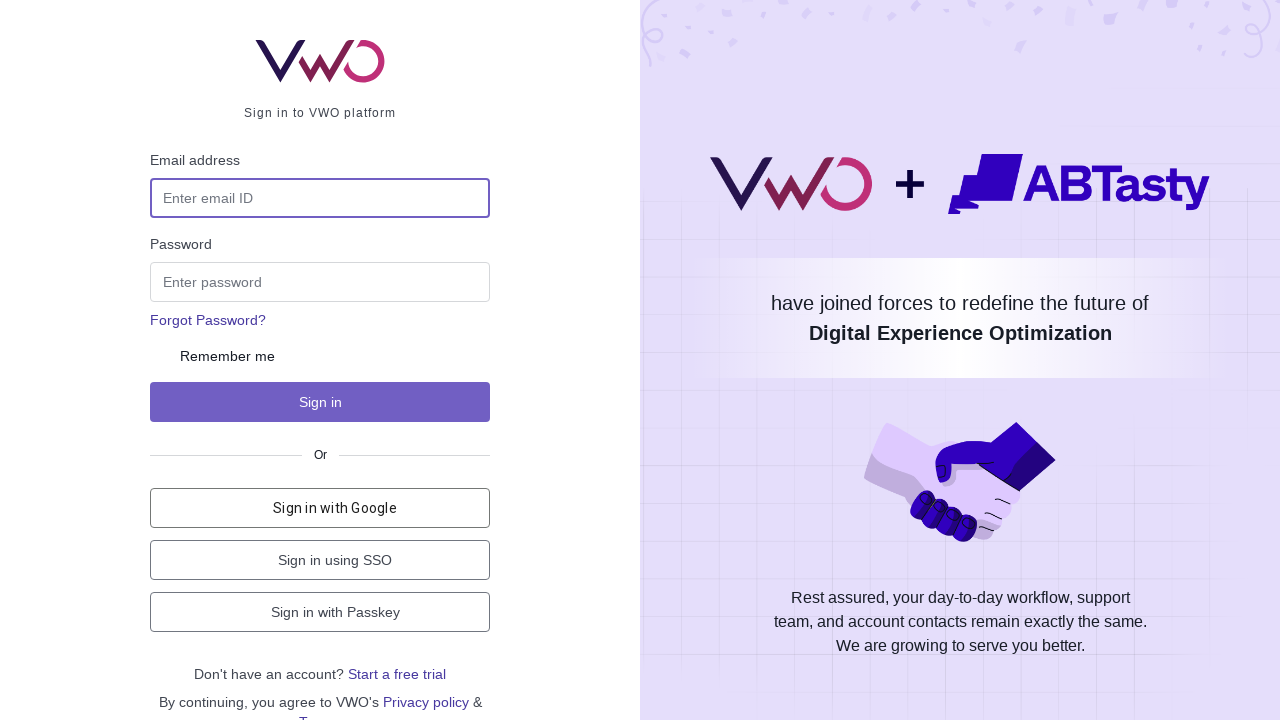

NoSuchElementException caught - element with ID 'prateek' not found: Locator.wait_for: Timeout 5000ms exceeded.
Call log:
  - waiting for locator("#prateek") to be visible

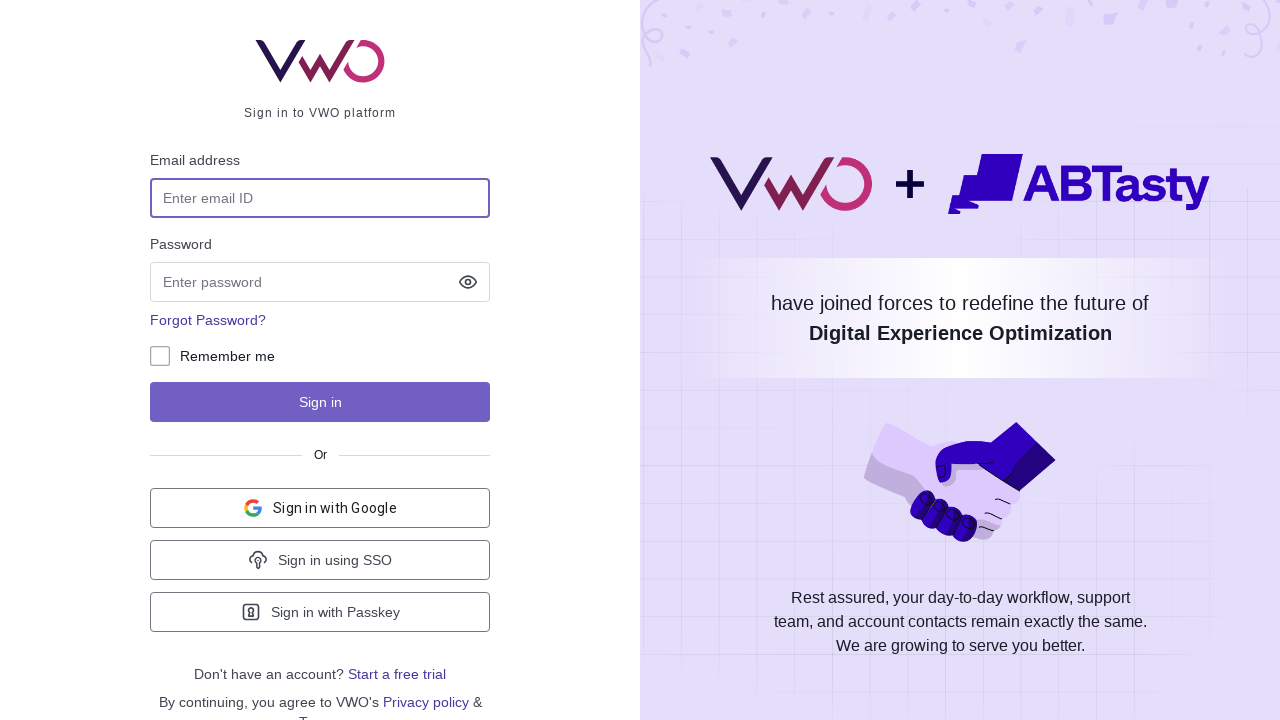

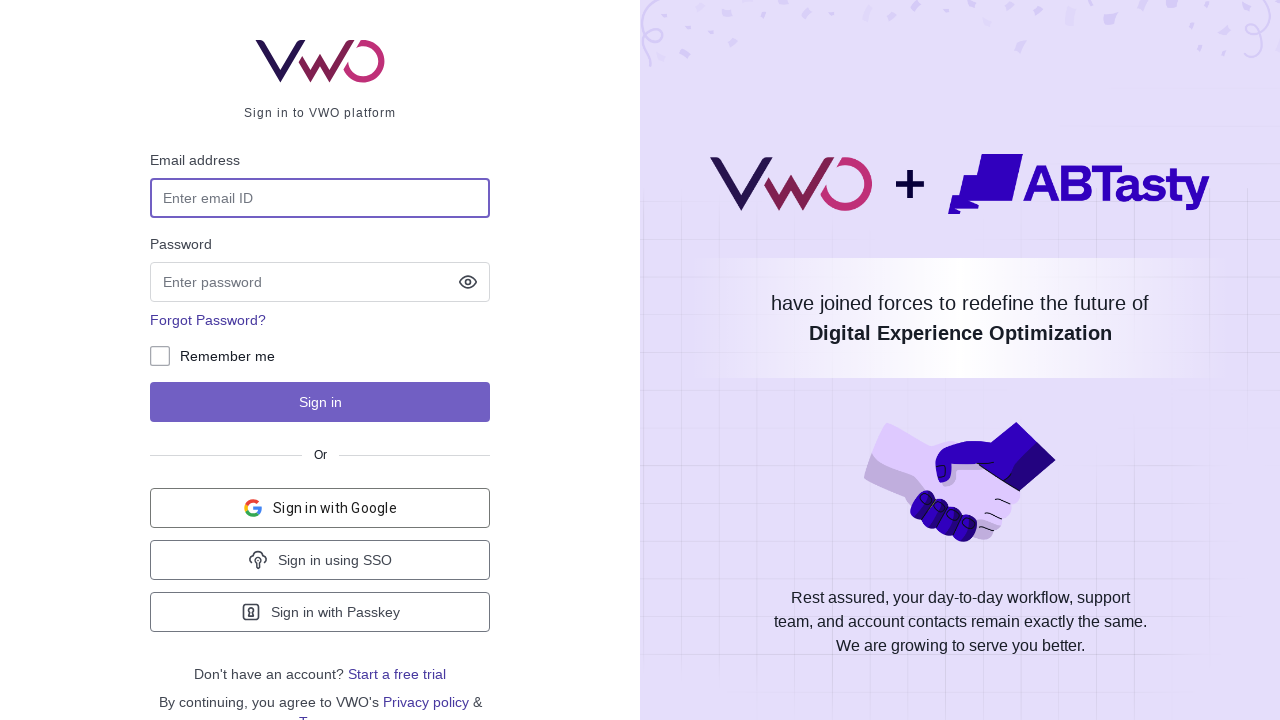